Navigates to the Checkboxes page by clicking the link from the homepage

Starting URL: https://the-internet.herokuapp.com/

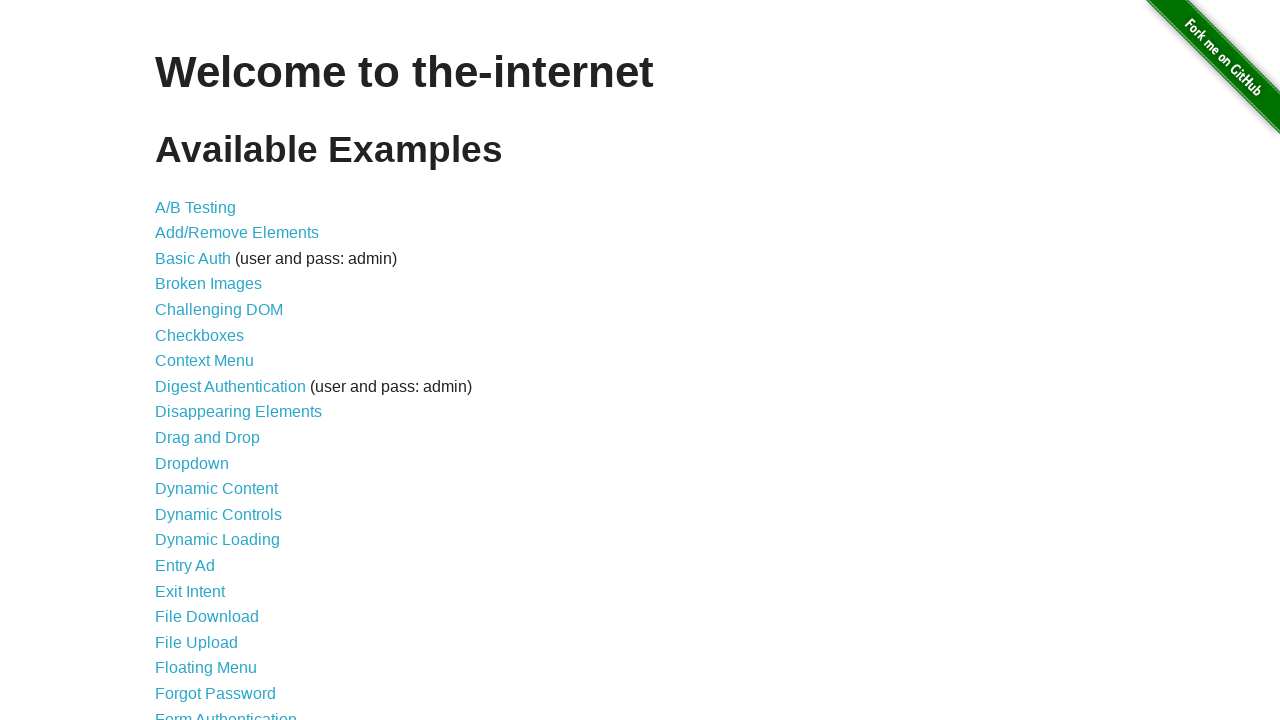

Clicked on Checkboxes link from homepage at (200, 335) on text=Checkboxes
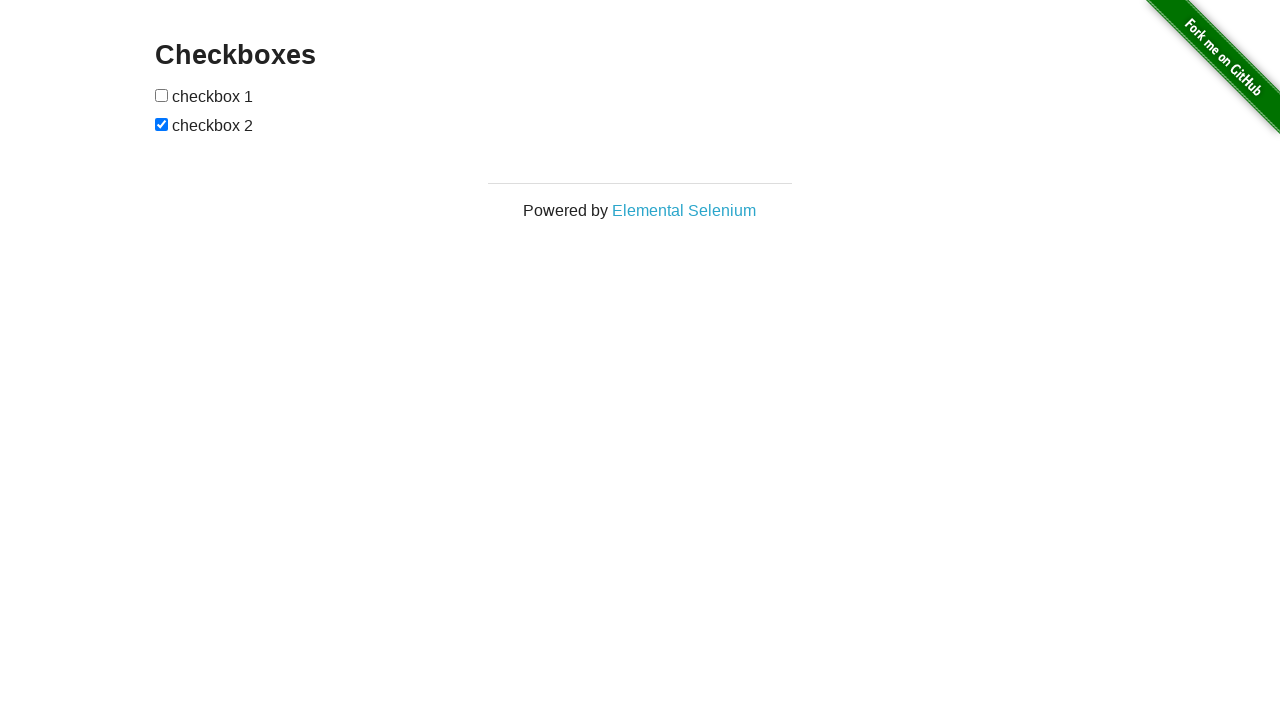

Checkboxes page loaded successfully
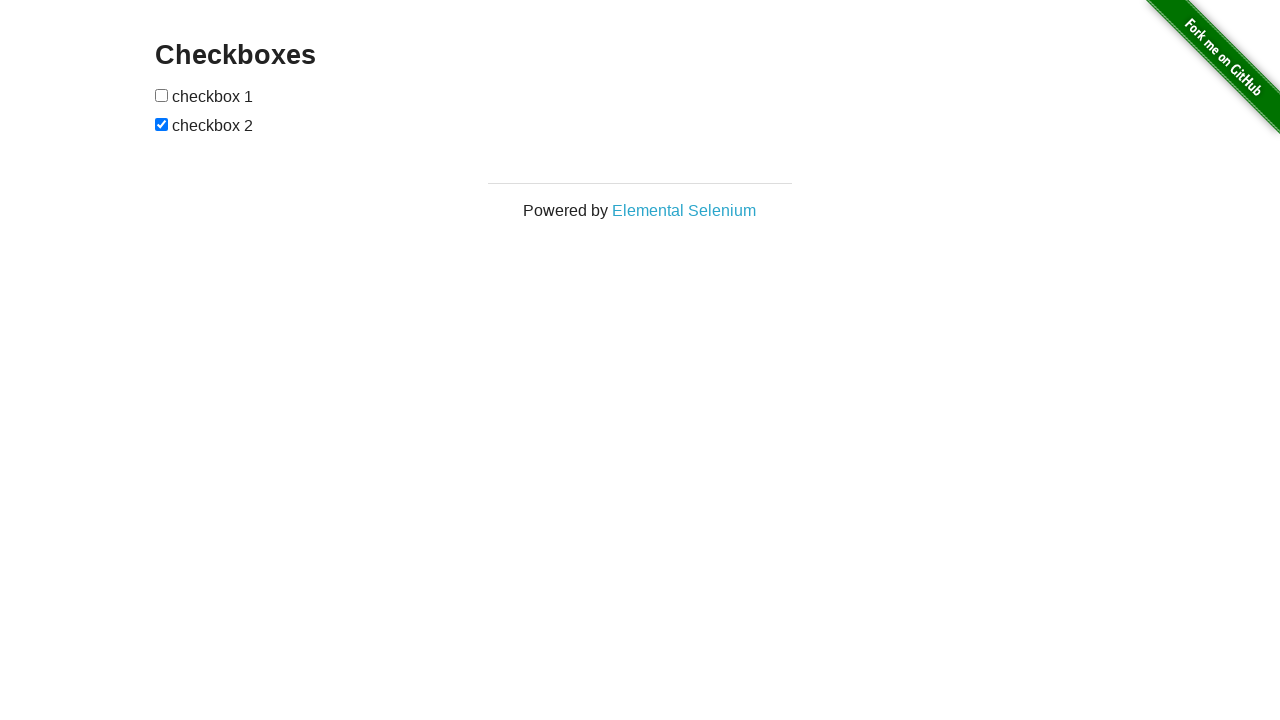

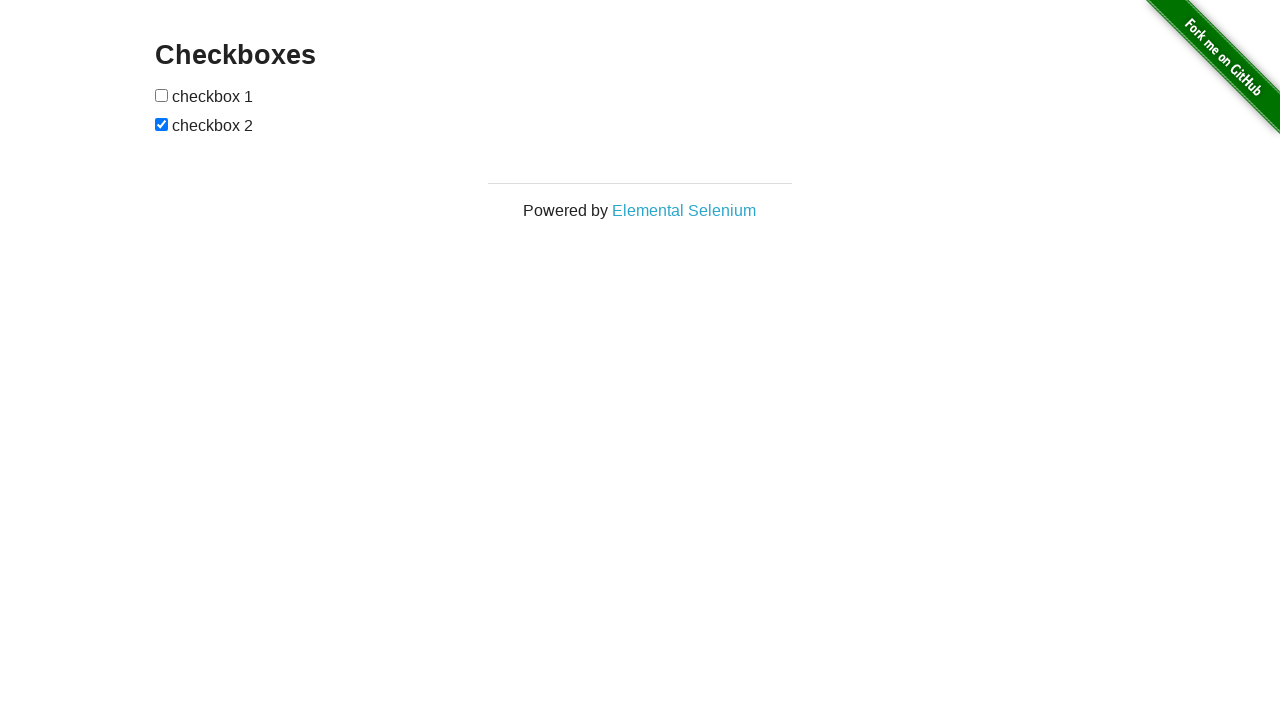